Tests category navigation by browsing through Fruit & Veg > Fruit > Apples menu hierarchy and verifying product cards are displayed

Starting URL: https://www.woolworths.co.nz/

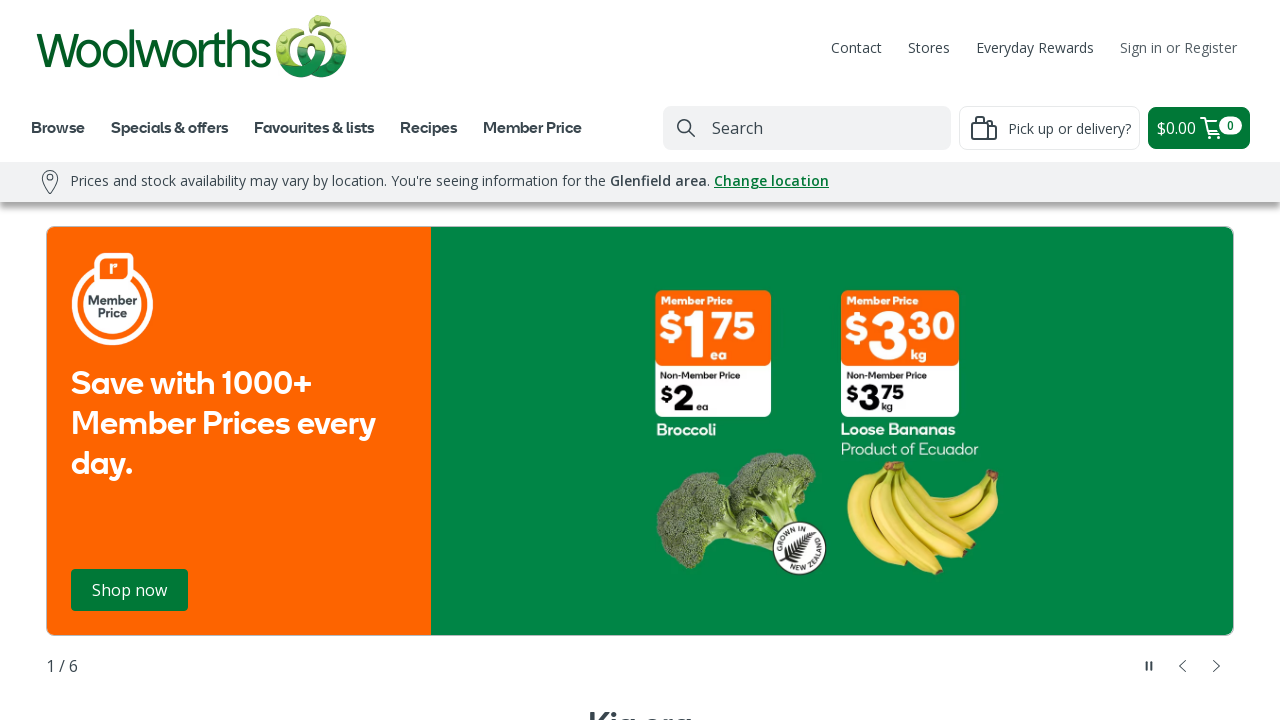

Clicked Browse button to open category menu at (58, 127) on internal:text="Browse"i
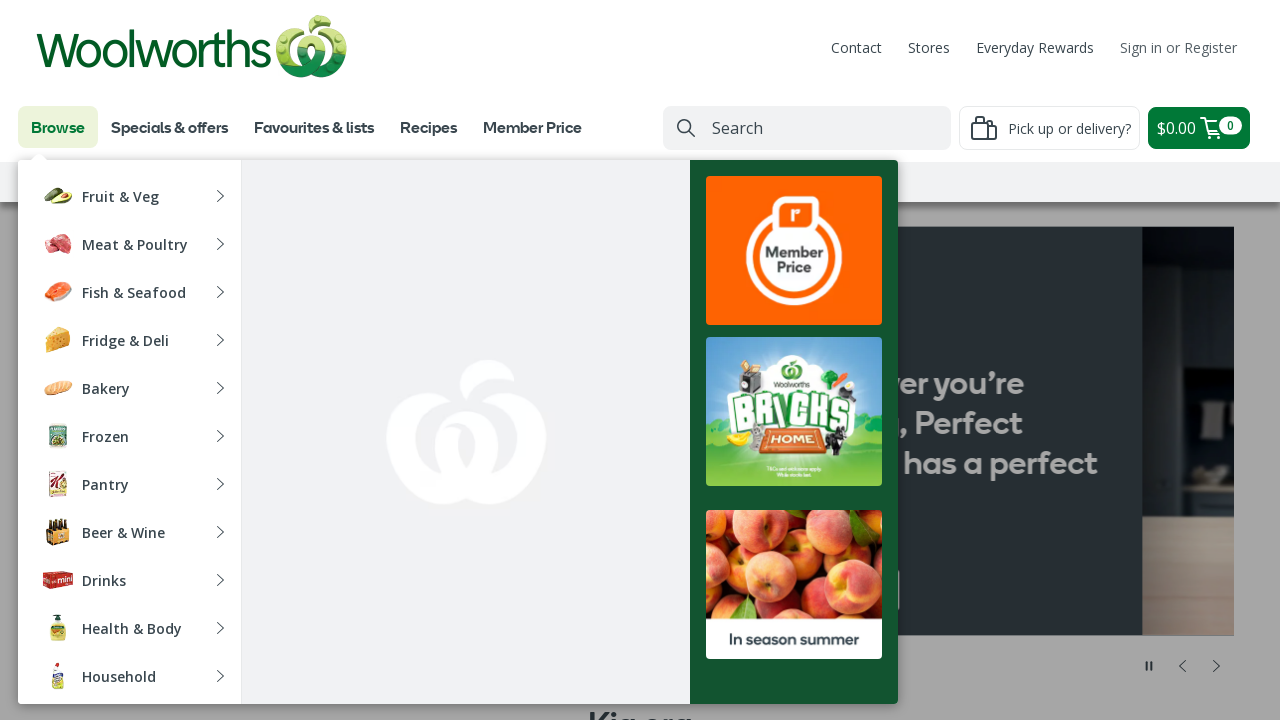

Clicked Fruit & Veg category menu item at (136, 196) on internal:role=menuitem[name="Fruit & Veg"i]
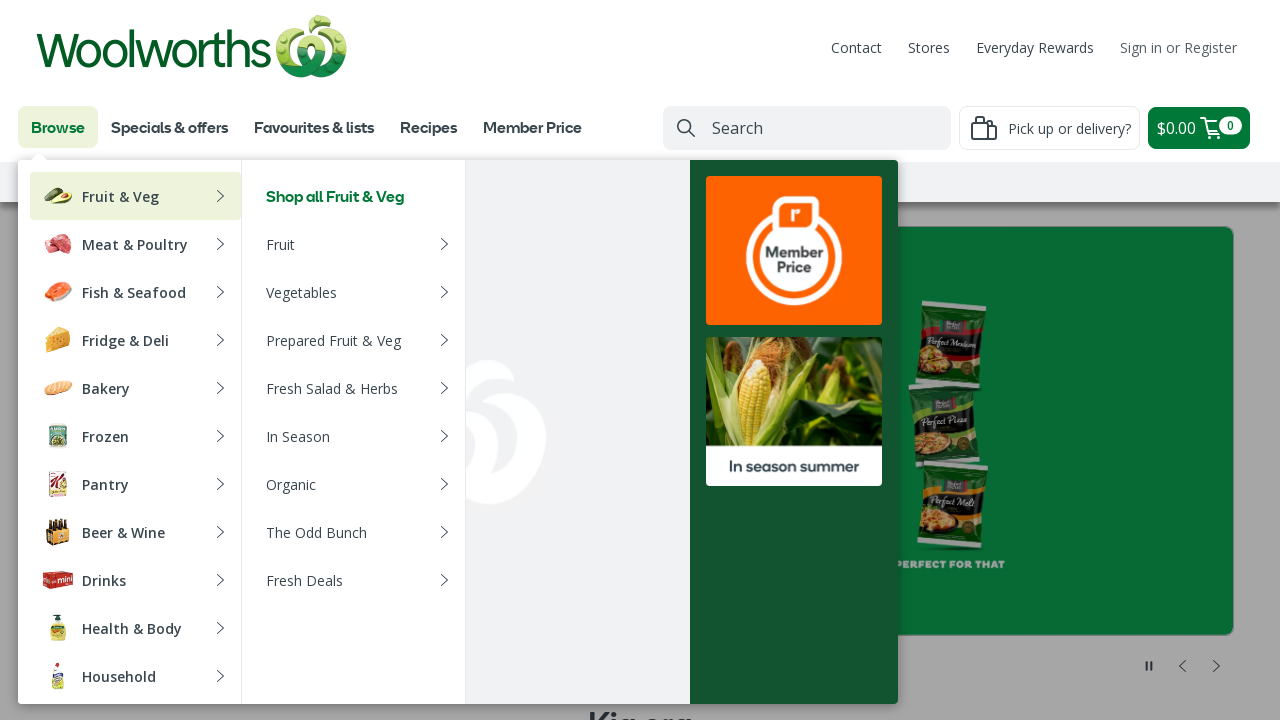

Clicked Fruit submenu item at (360, 244) on internal:role=menuitem[name="Fruit"s]
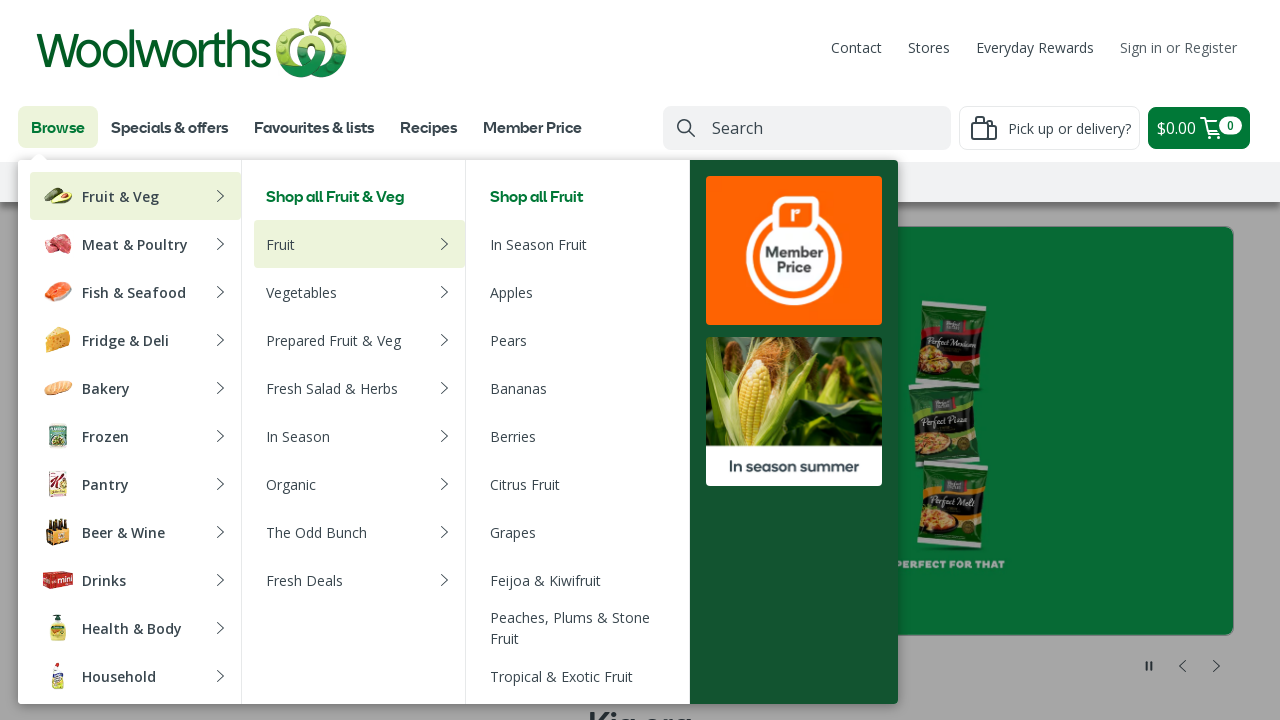

Clicked Apples submenu item at (584, 292) on internal:role=menuitem[name="Apples"i]
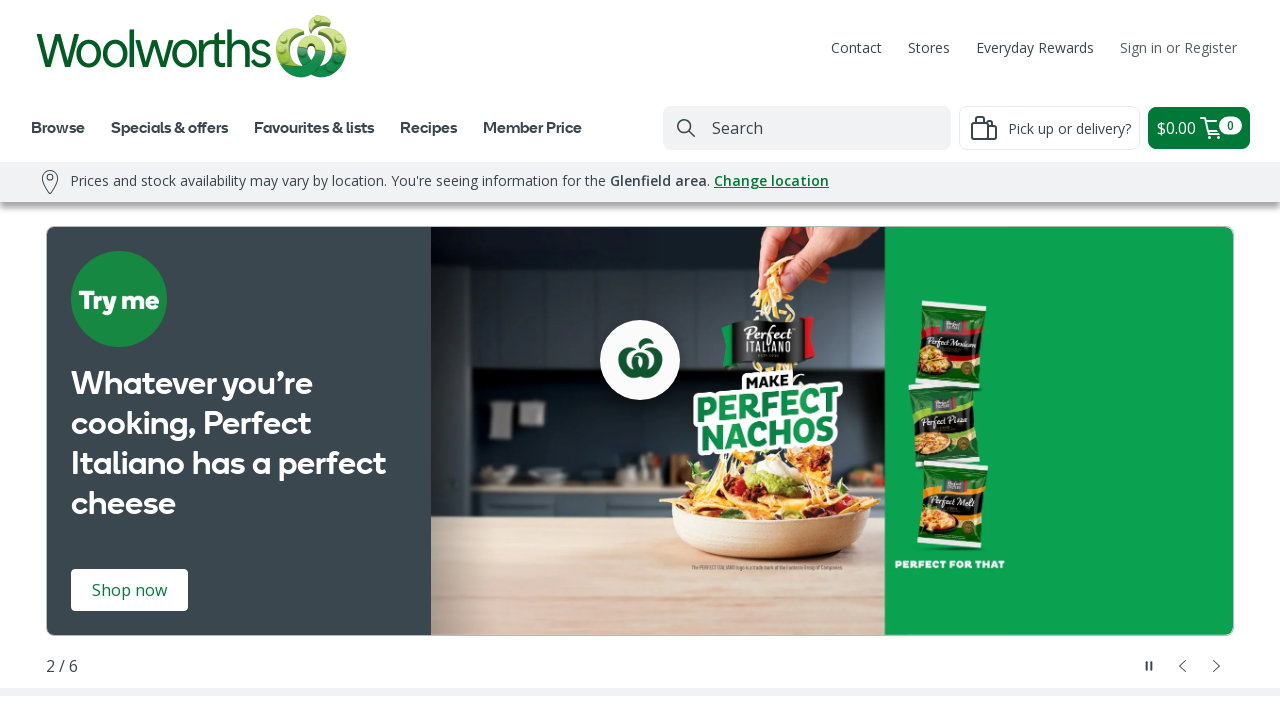

Product cards loaded successfully
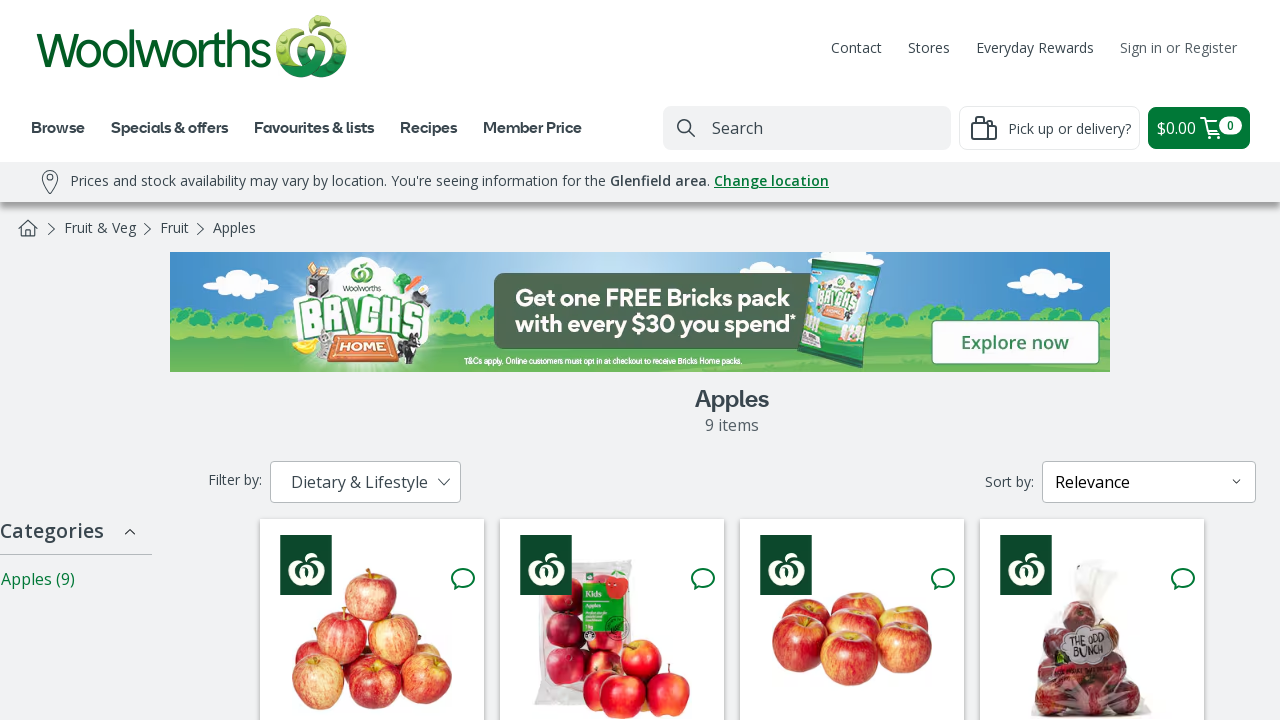

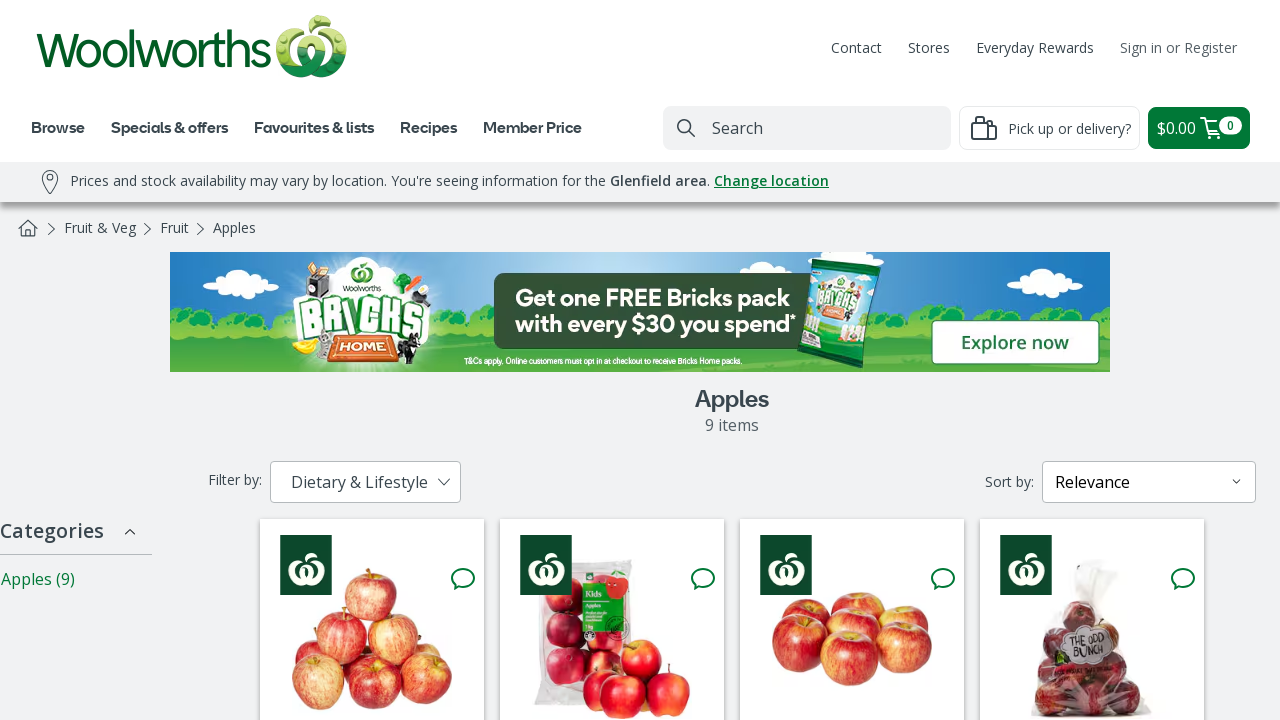